Tests the search functionality on Meesho e-commerce website by entering a search term in the search input field

Starting URL: https://www.meesho.com/

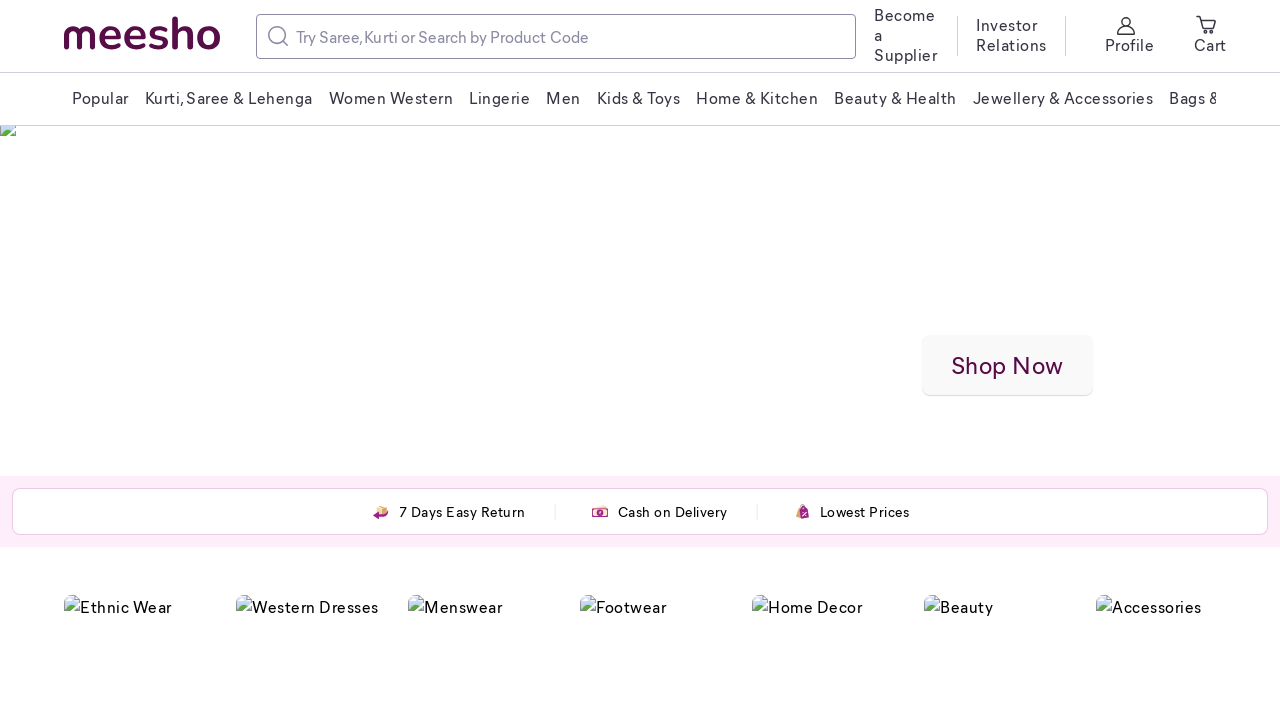

Filled search box with 'sarree' on (//input[@type='text'])[1]
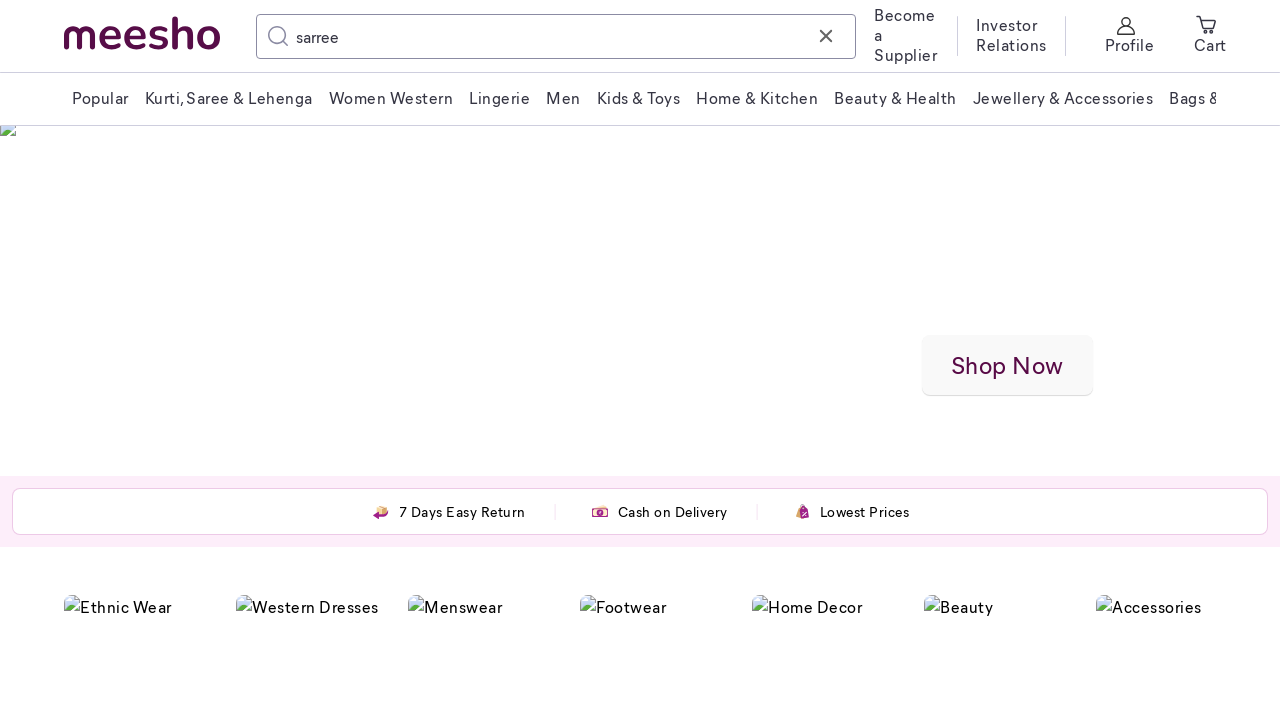

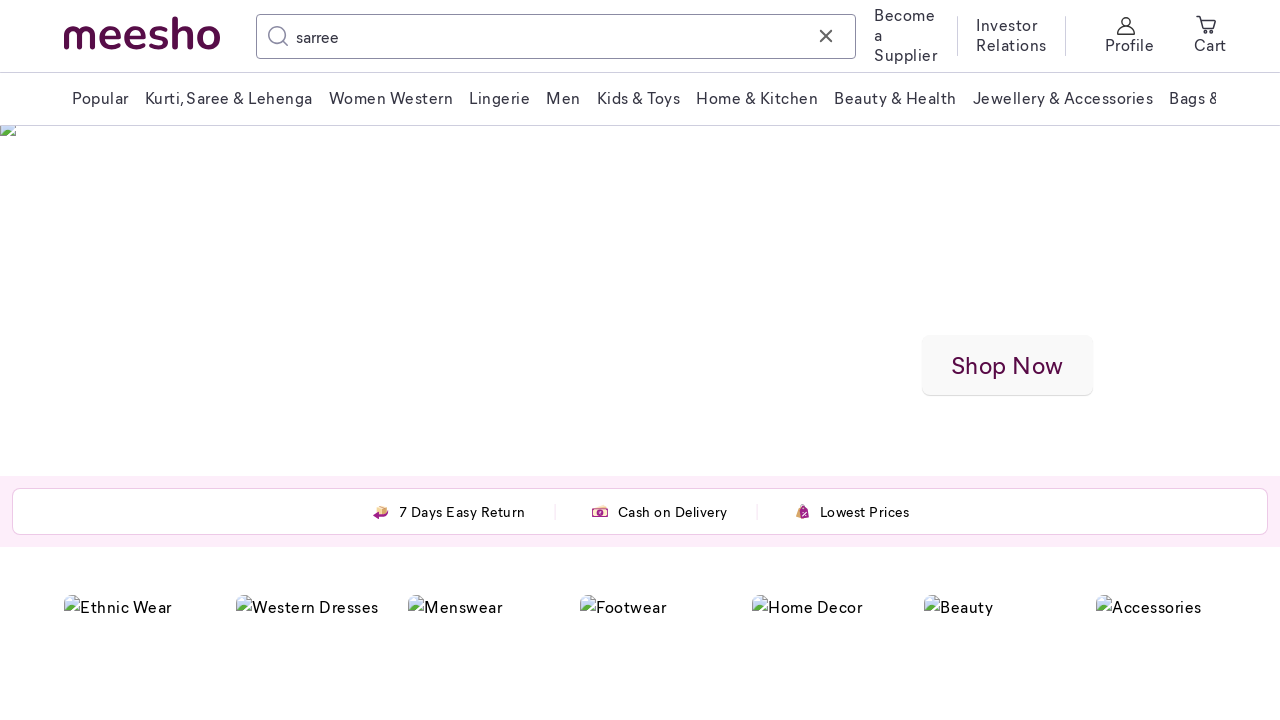